Tests a practice automation form by filling in first name, last name, selecting gender, entering mobile number, and submitting the form, then validates the submitted data appears in a confirmation table.

Starting URL: https://demoqa.com/automation-practice-form

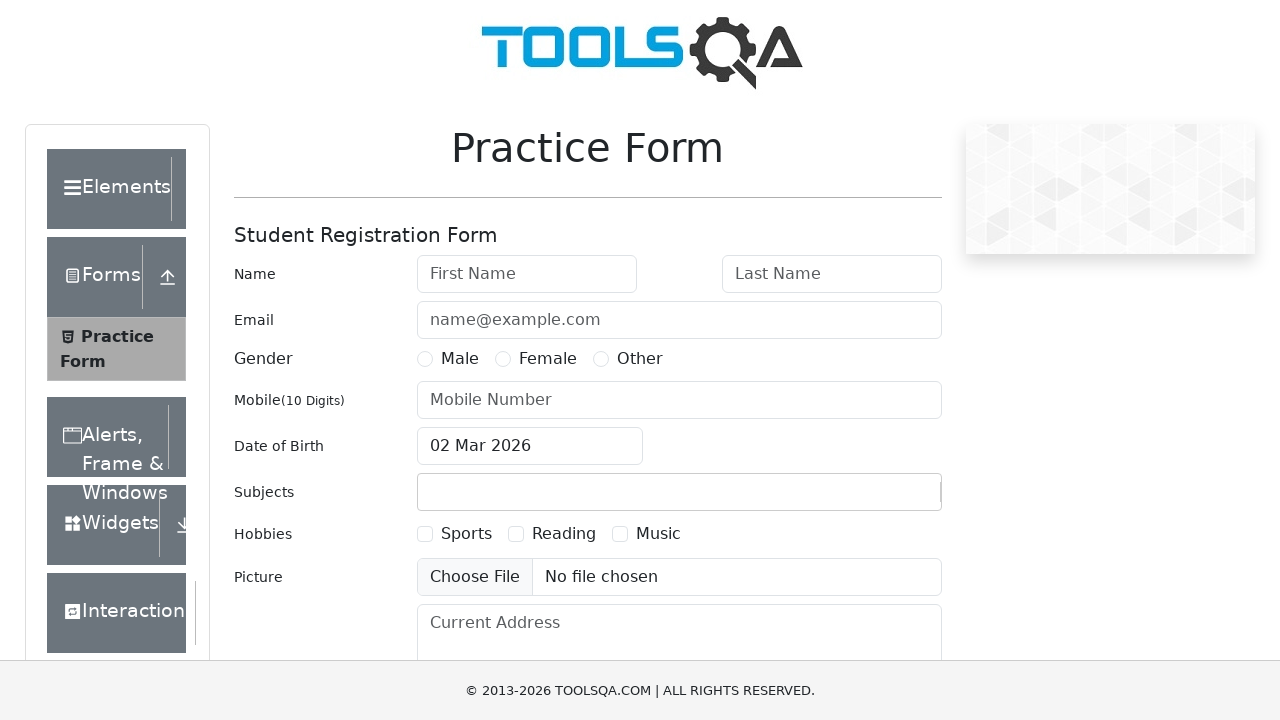

Filled first name field with 'giorgi' on #firstName
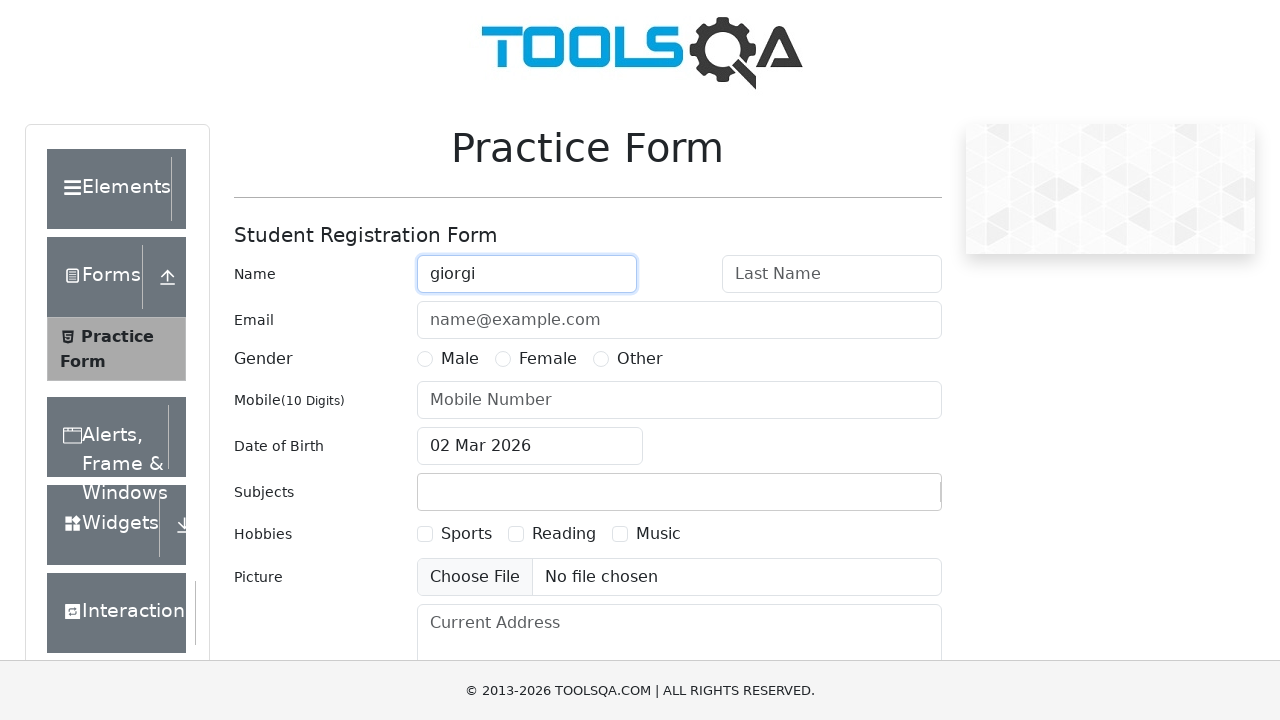

Filled last name field with 'dzindzibadze' on #lastName
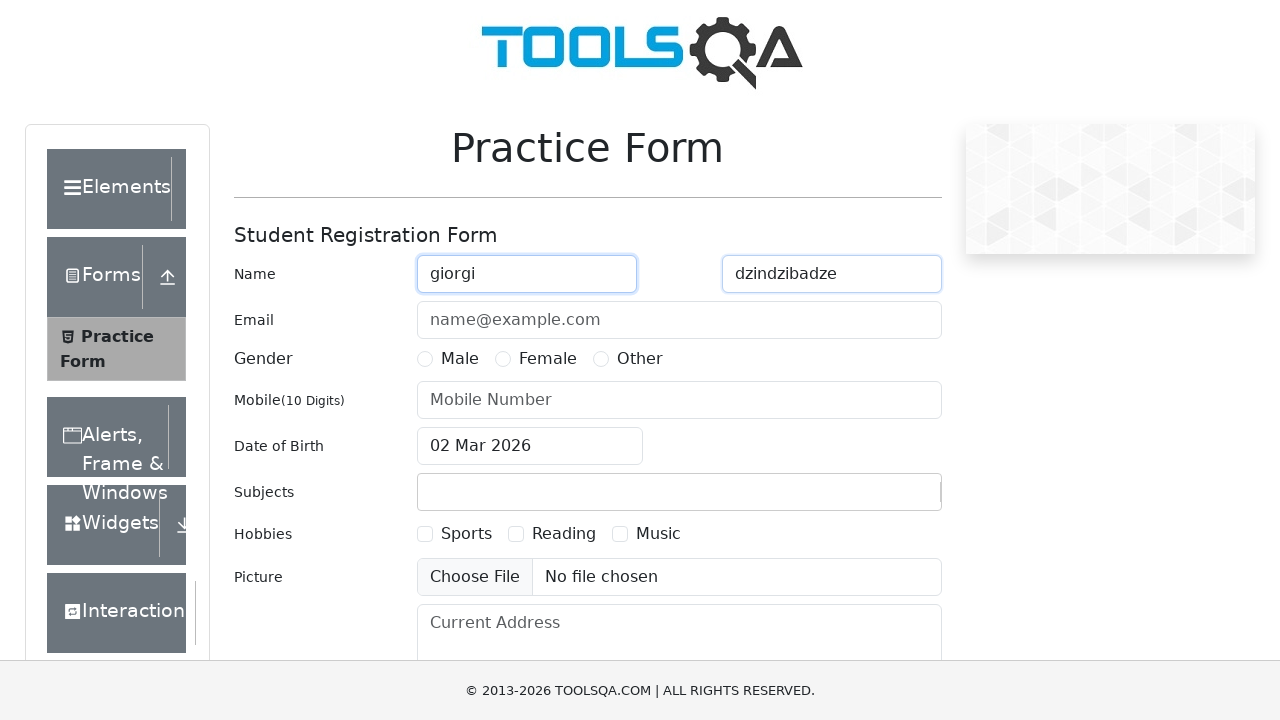

Selected gender (Male) at (460, 359) on label[for='gender-radio-1']
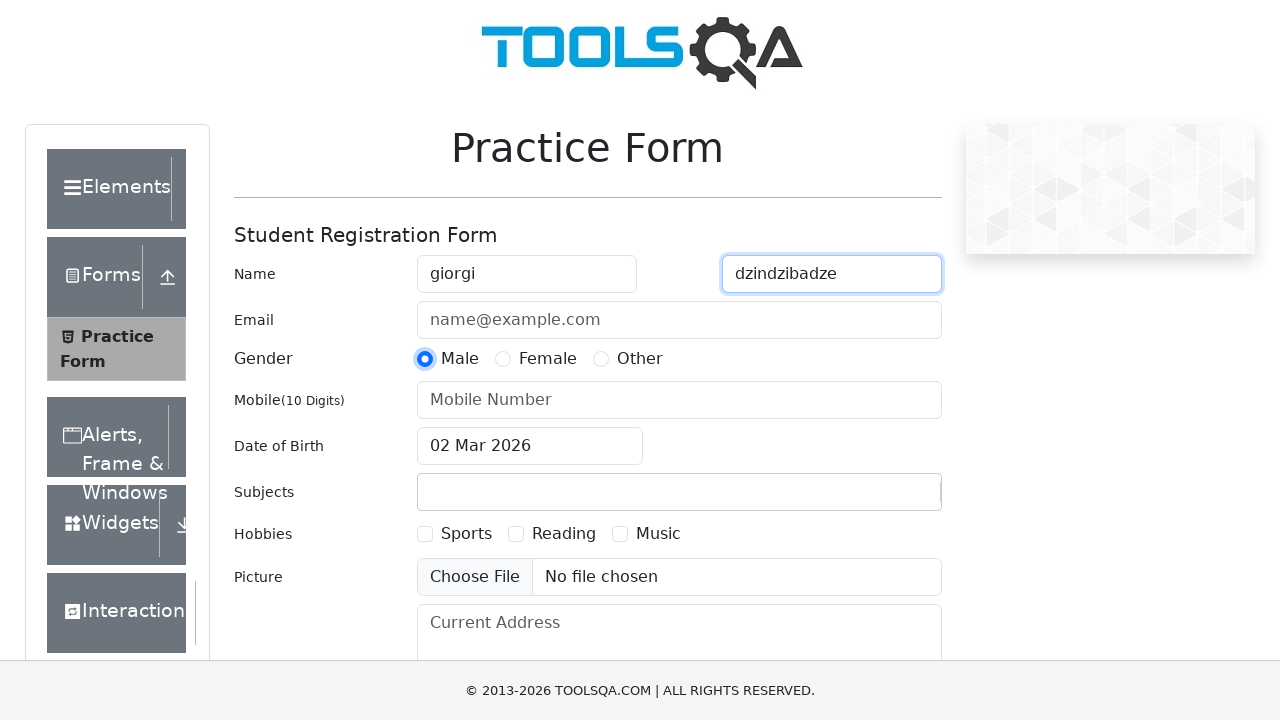

Filled mobile number field with '5991055551' on #userNumber
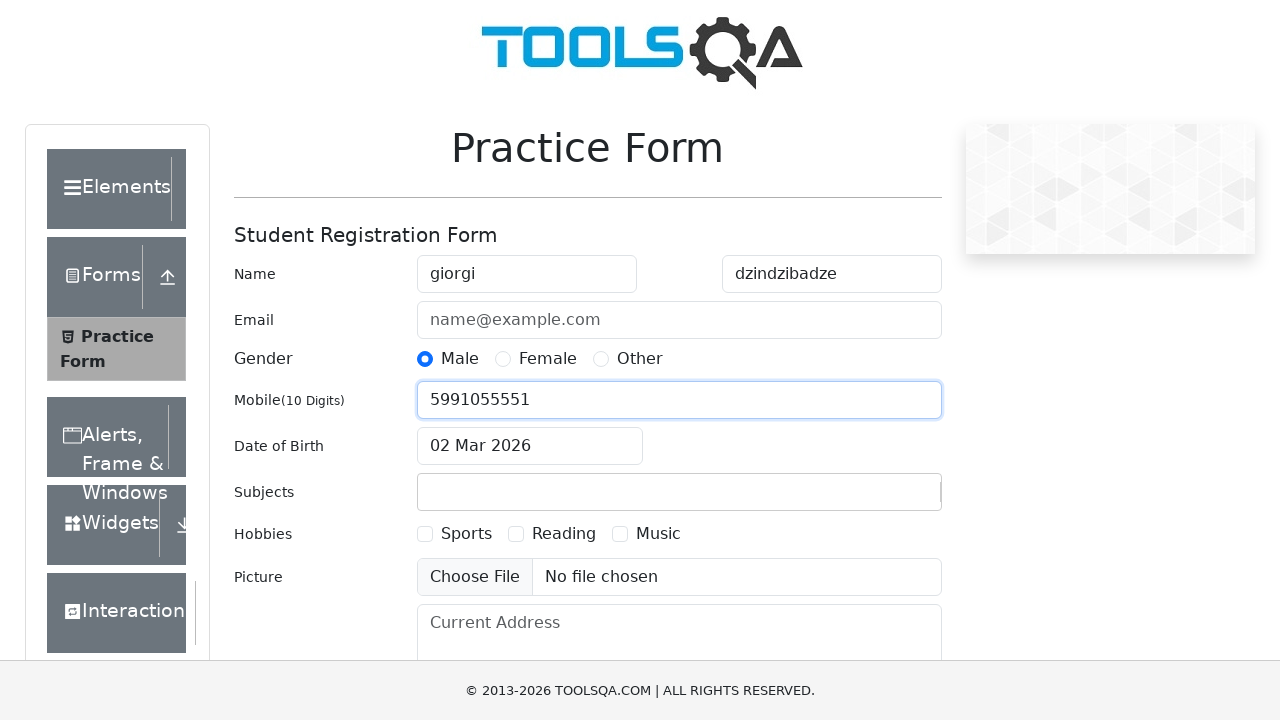

Scrolled down 500px to view submit button
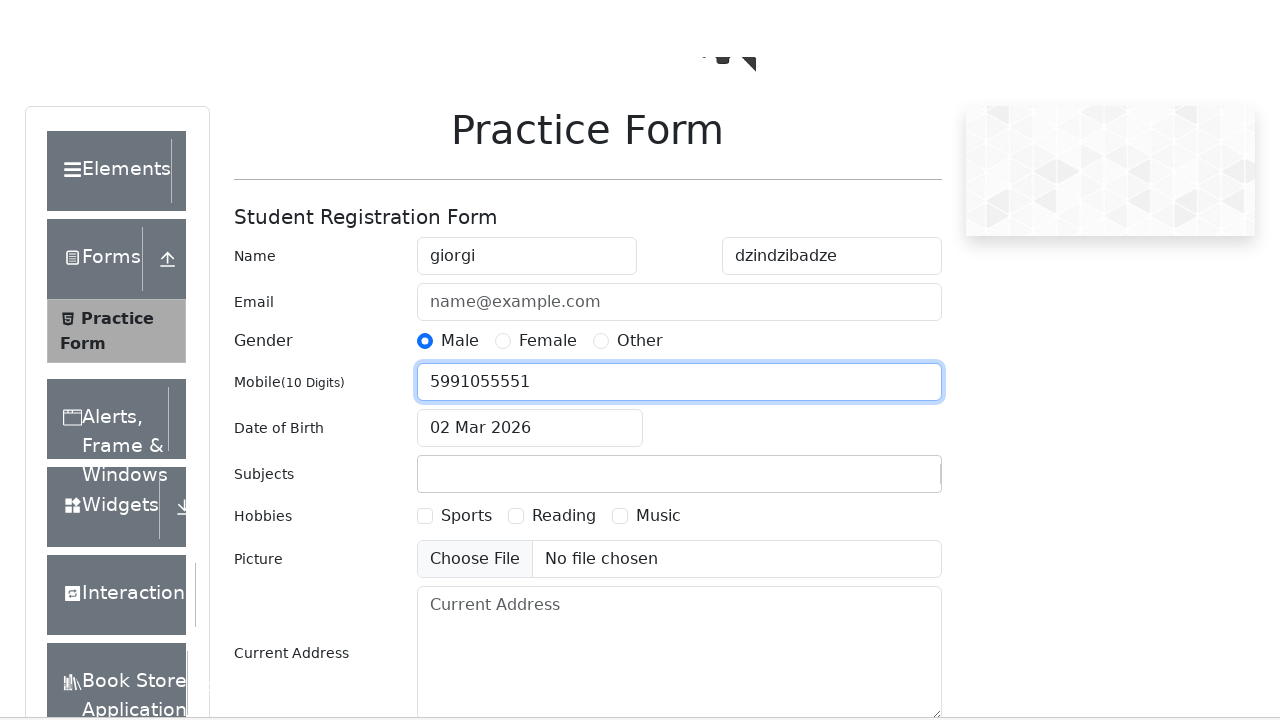

Removed footer element
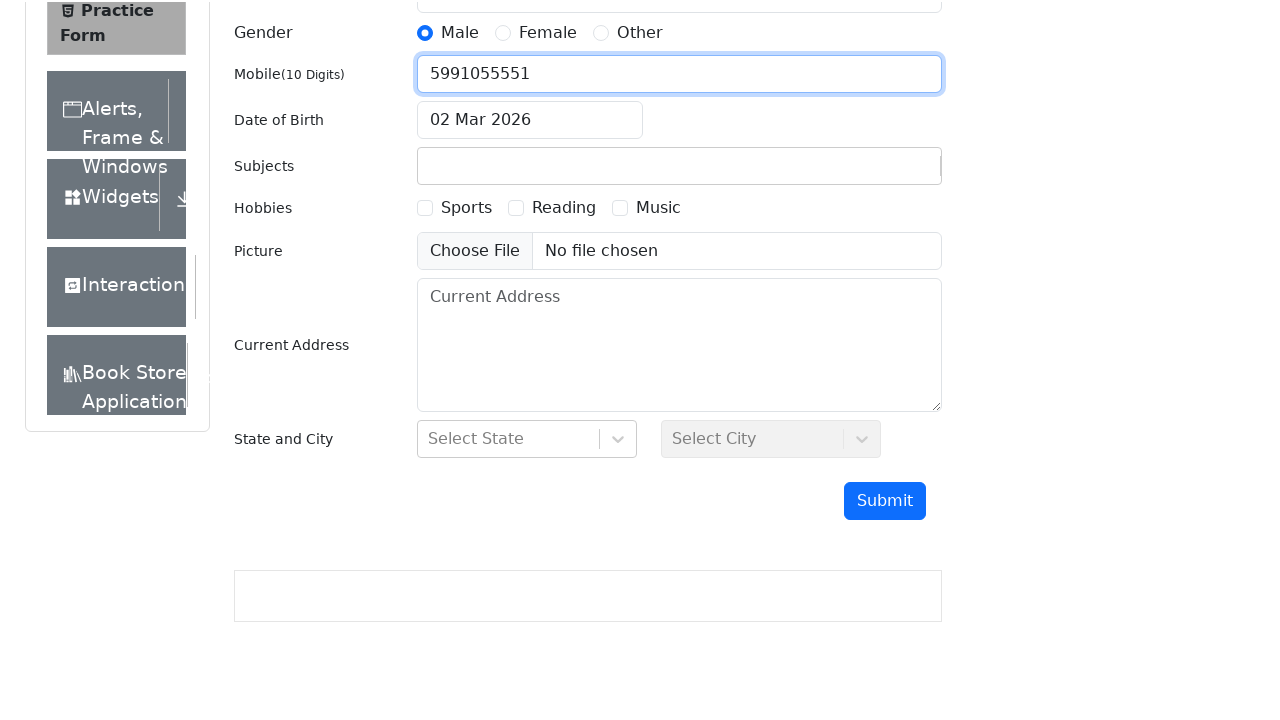

Removed fixed banner element
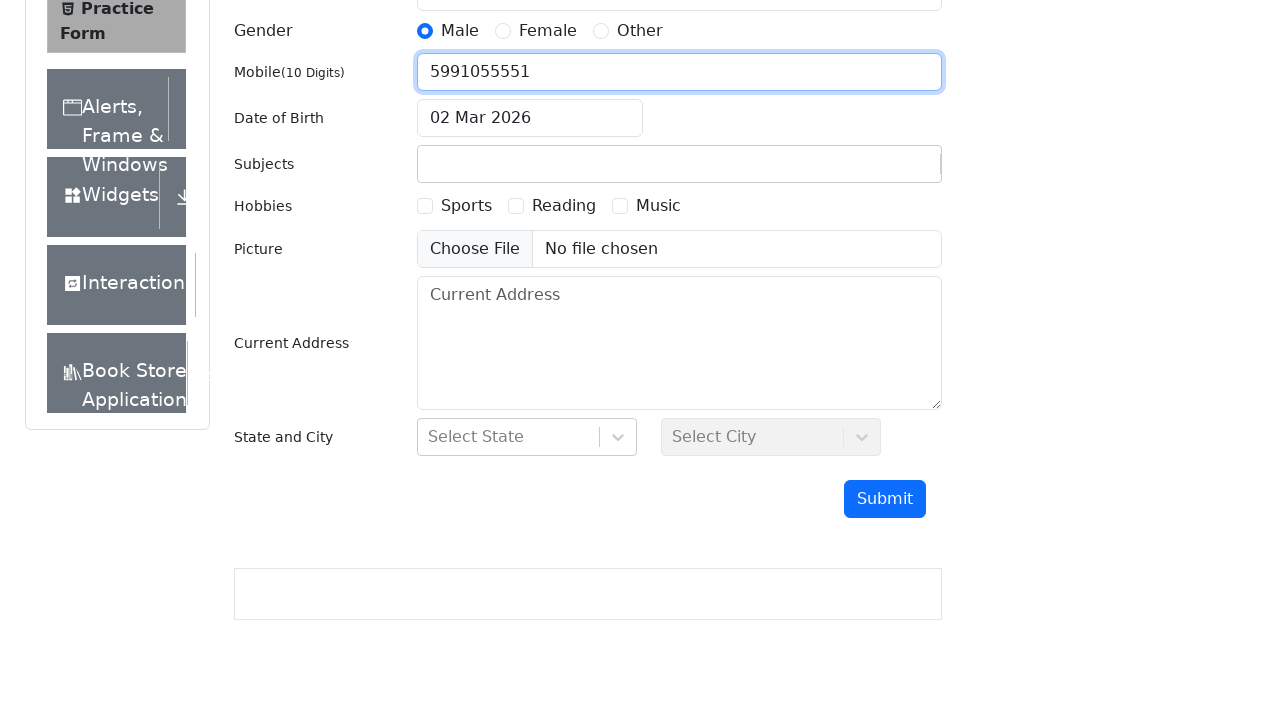

Clicked submit button to submit the form at (885, 499) on #submit
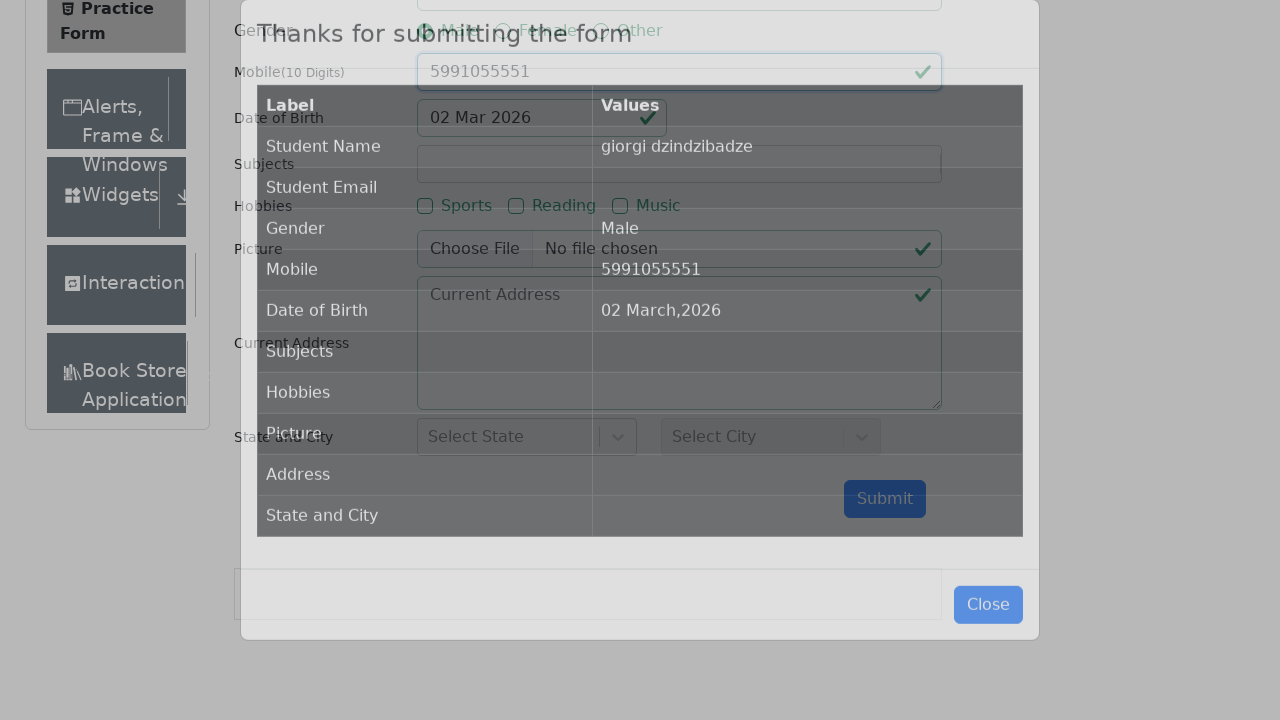

Confirmation table loaded successfully
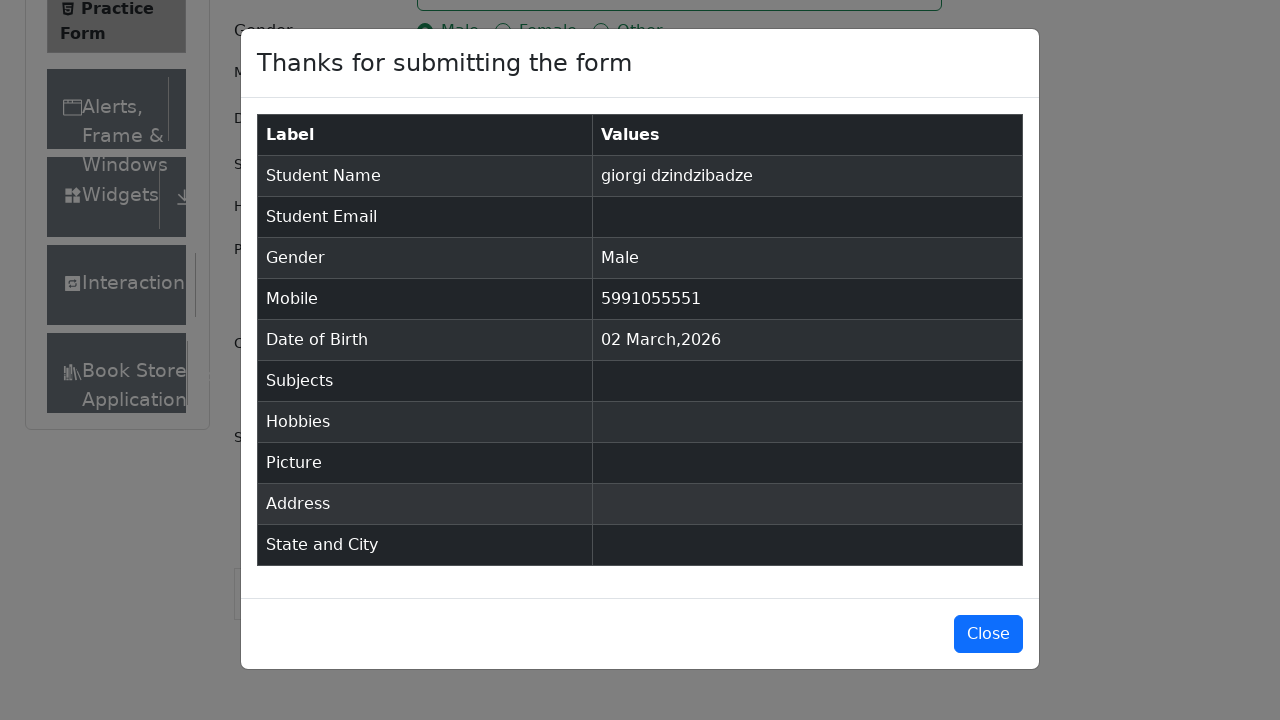

Retrieved student name from table: 'giorgi dzindzibadze'
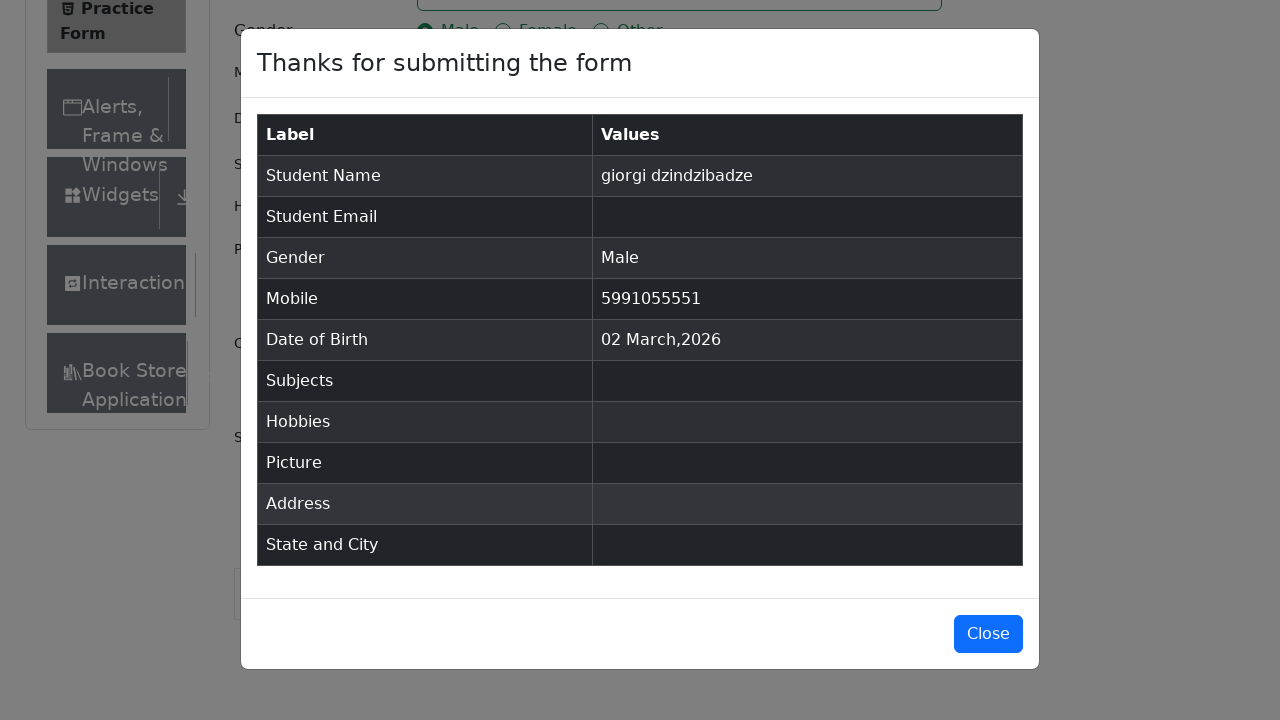

Verified that first name 'giorgi' appears in submitted data
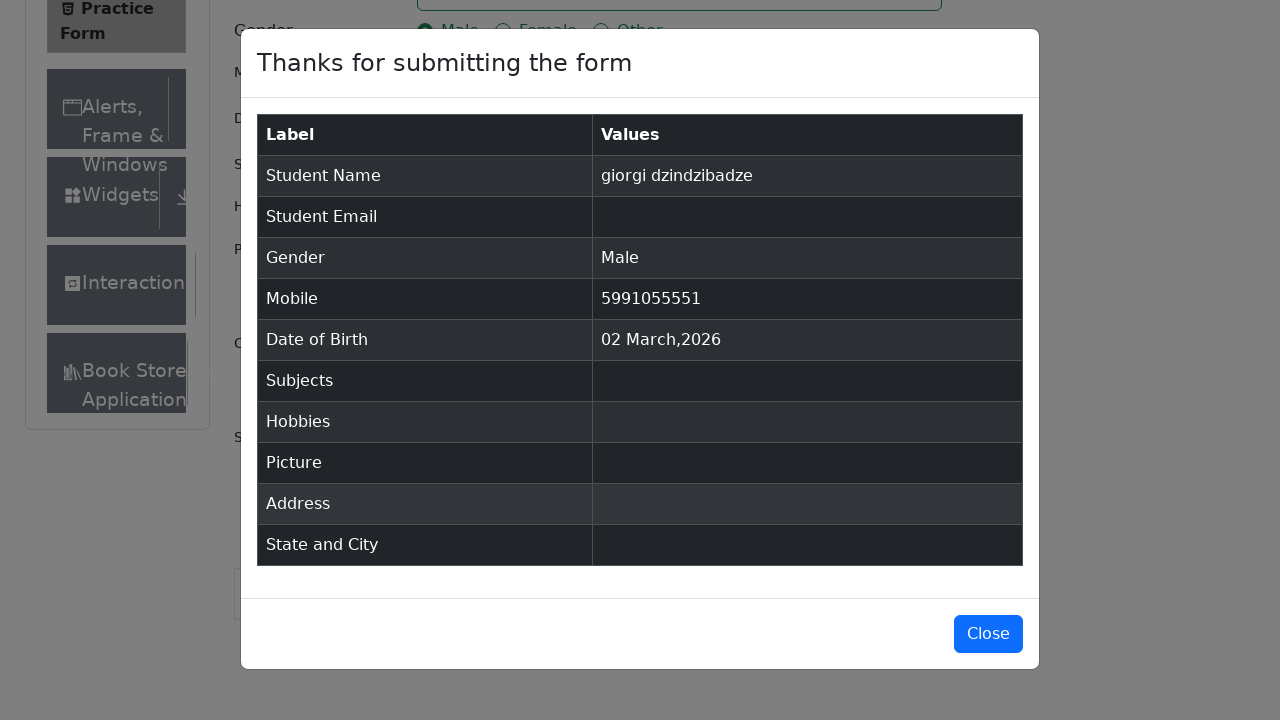

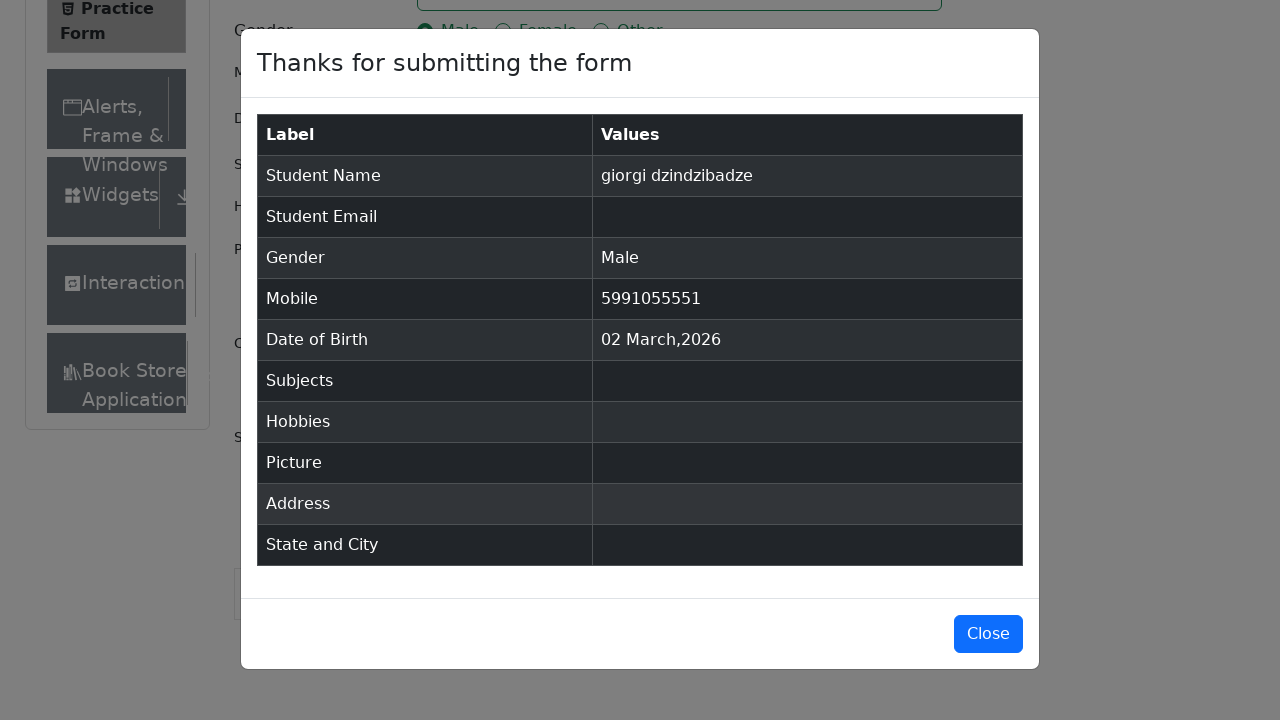